Tests the Sortable feature on demoqa.com by navigating to the Interactions section, selecting Sortable, and dragging list items to reorganize them in reverse order.

Starting URL: https://demoqa.com/

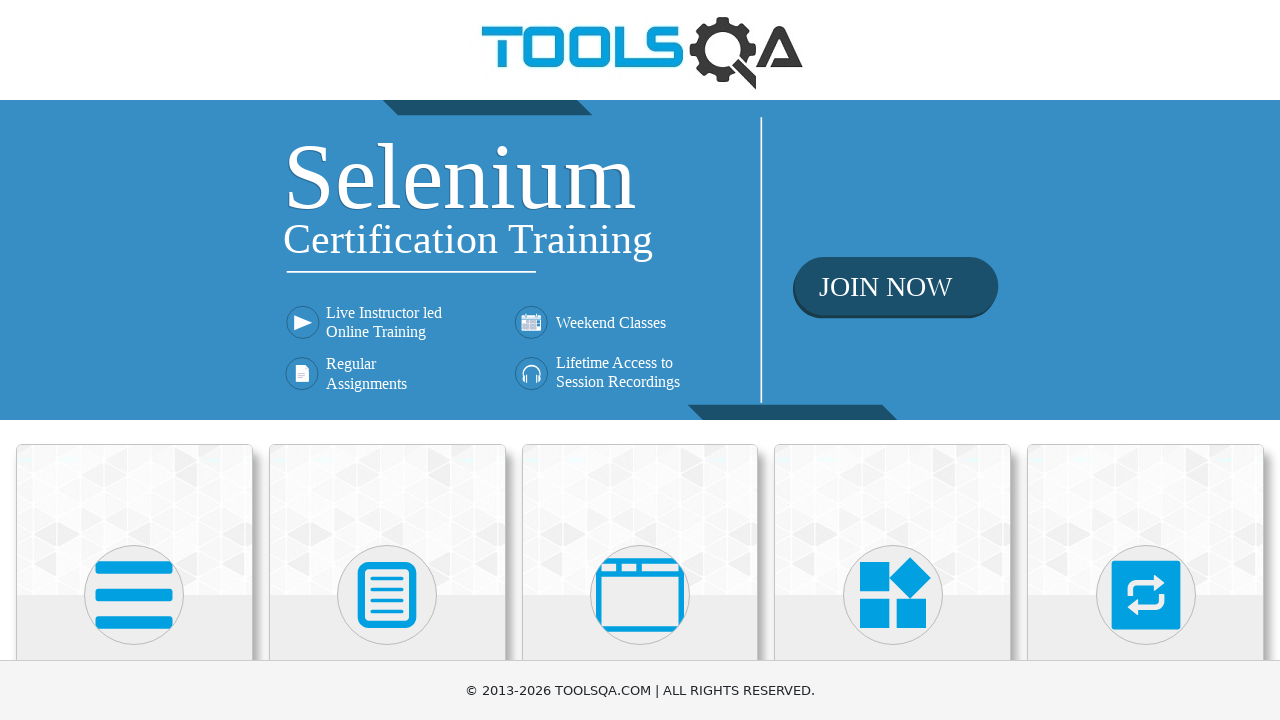

Waited for Interactions card to load
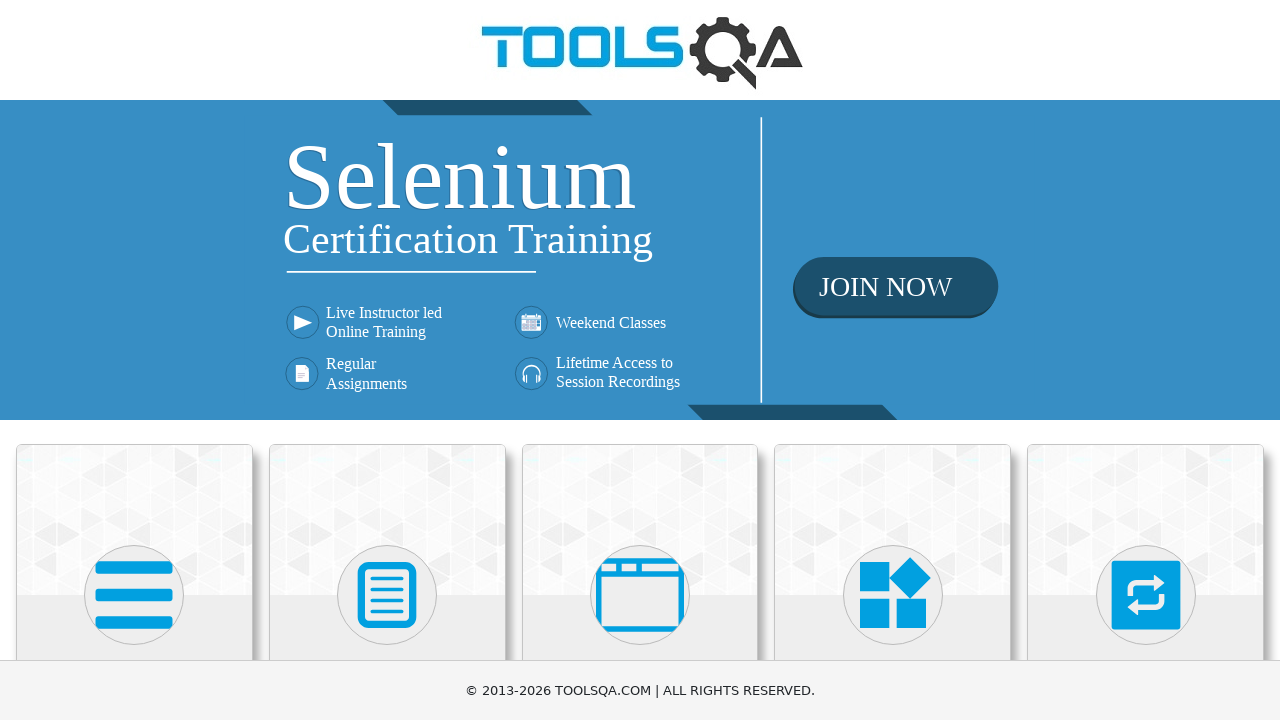

Clicked on Interactions card at (1146, 360) on xpath=//h5[text()='Interactions']
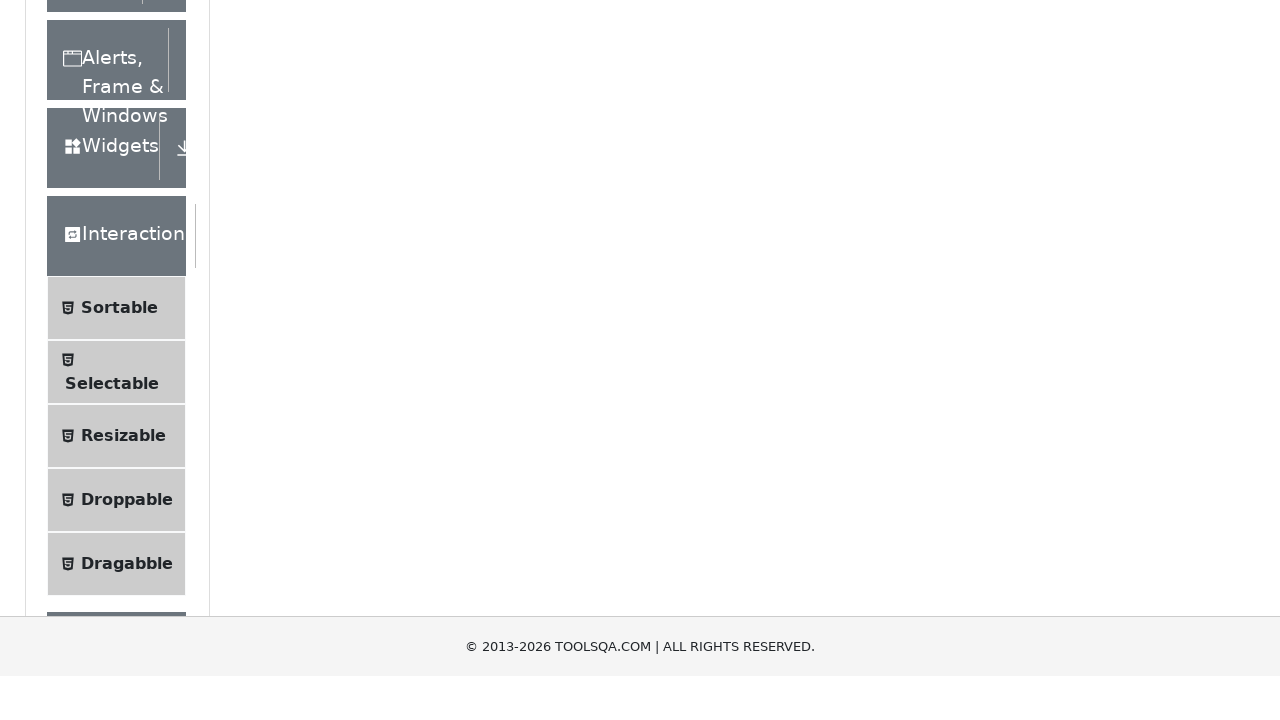

Waited for Sortable option to load
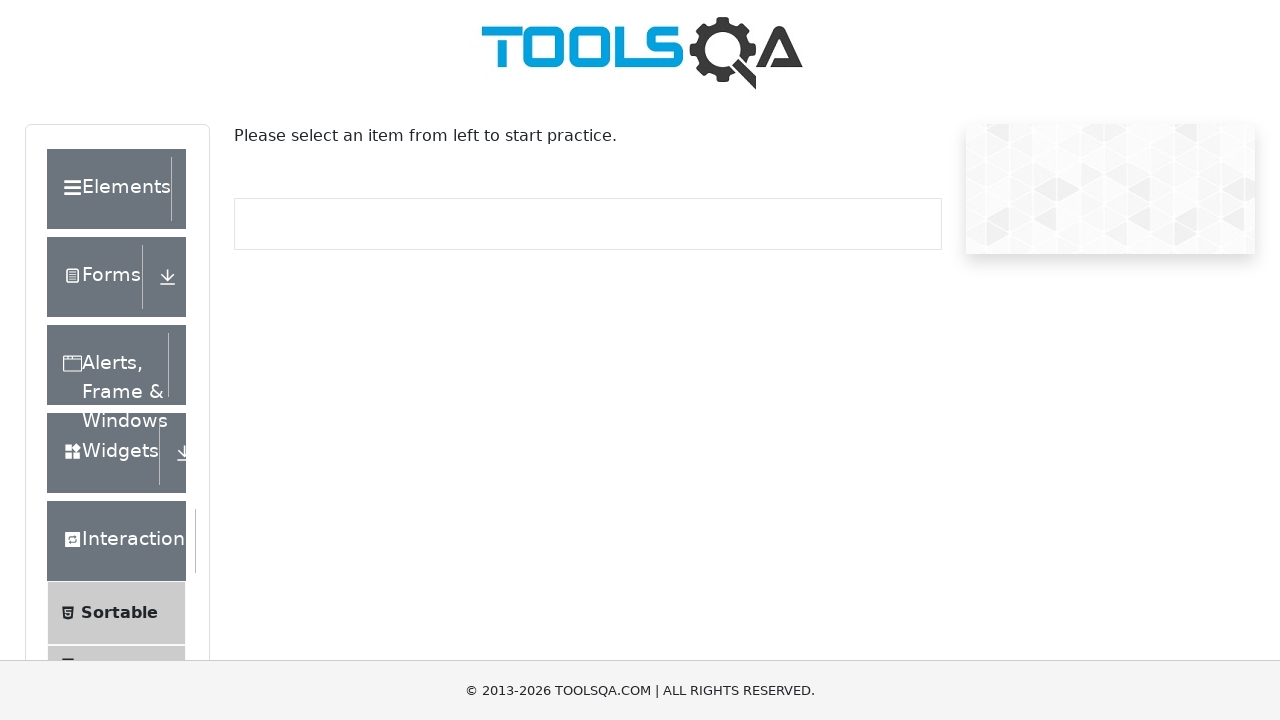

Clicked on Sortable option at (119, 613) on xpath=//span[text()='Sortable']
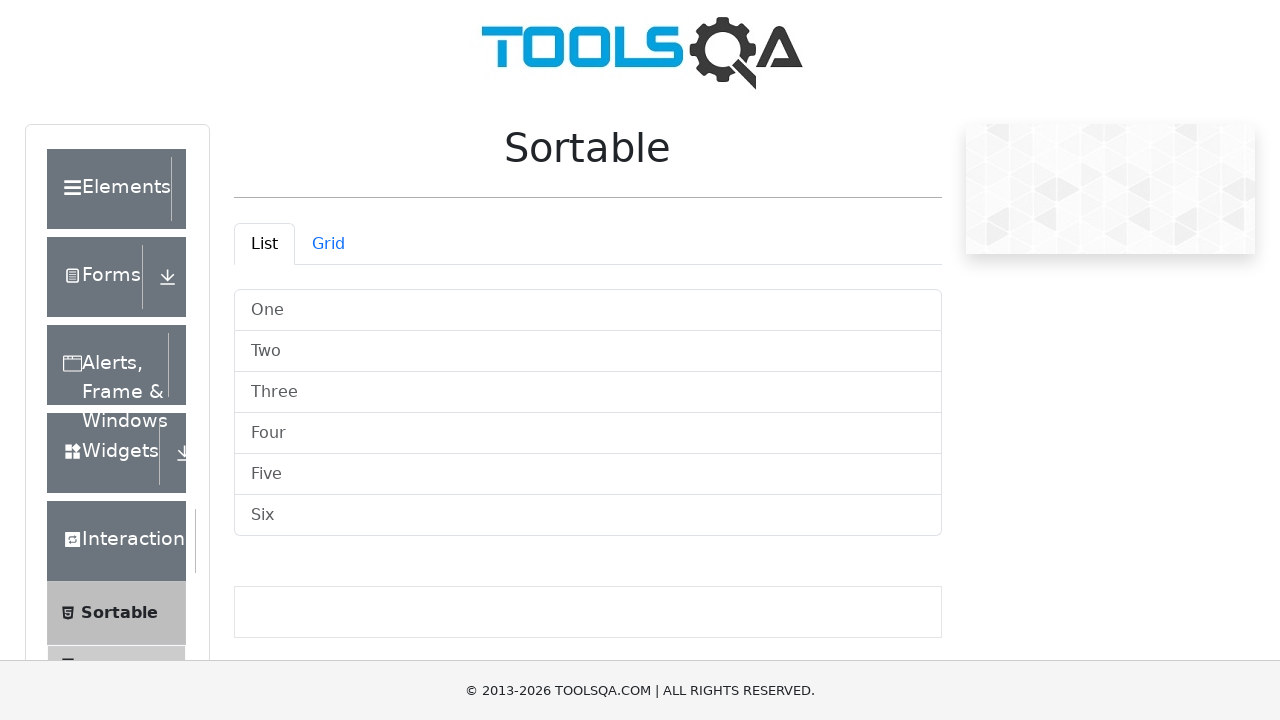

Scrolled down to see sortable list
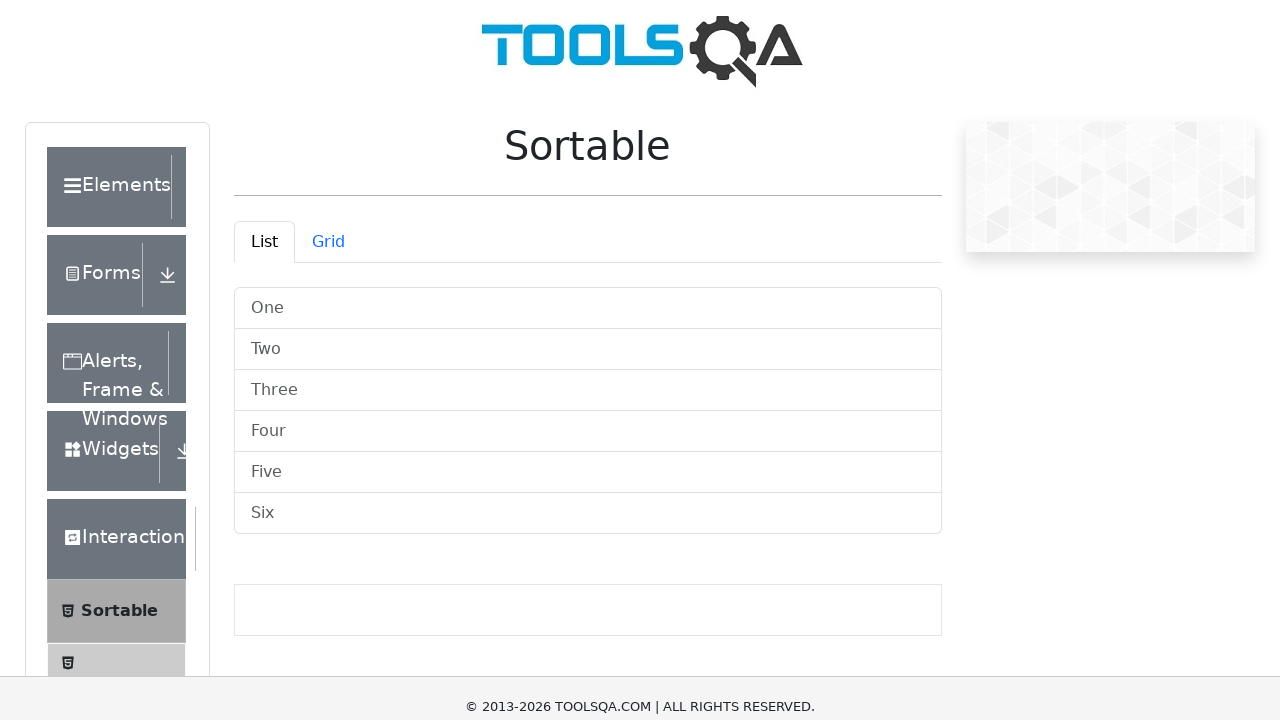

Sortable list items loaded
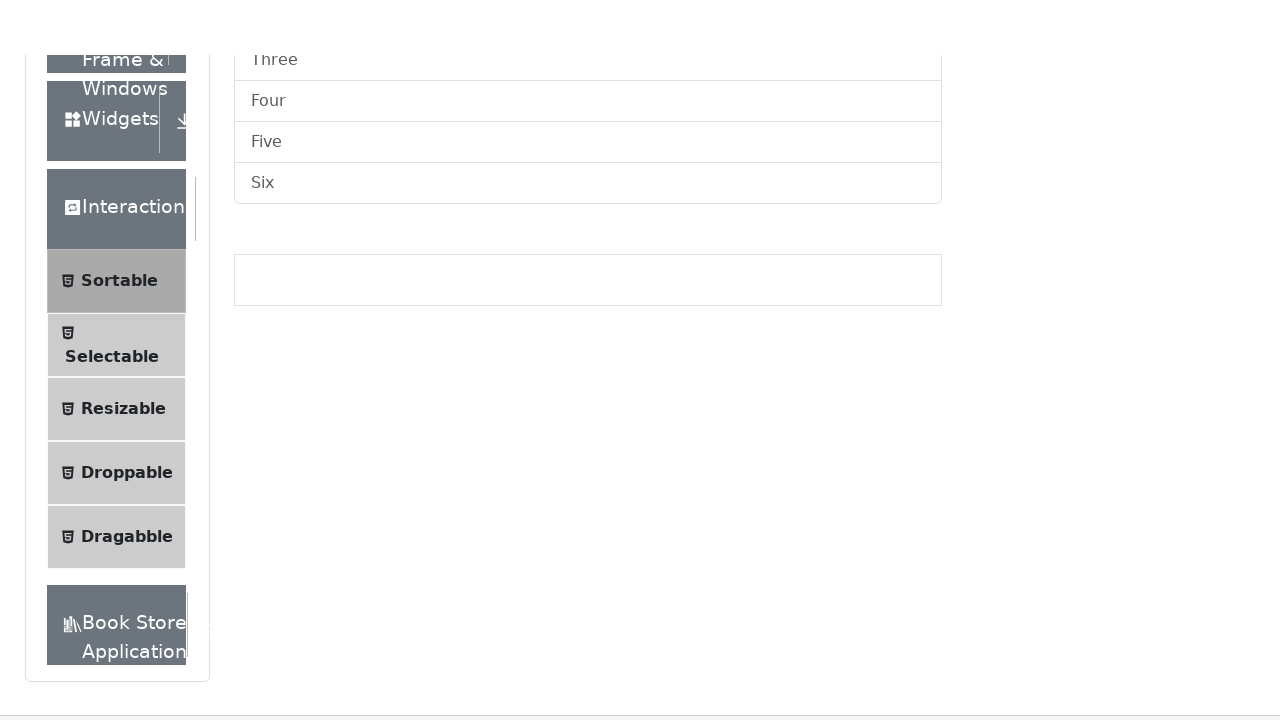

Retrieved 6 sortable list items
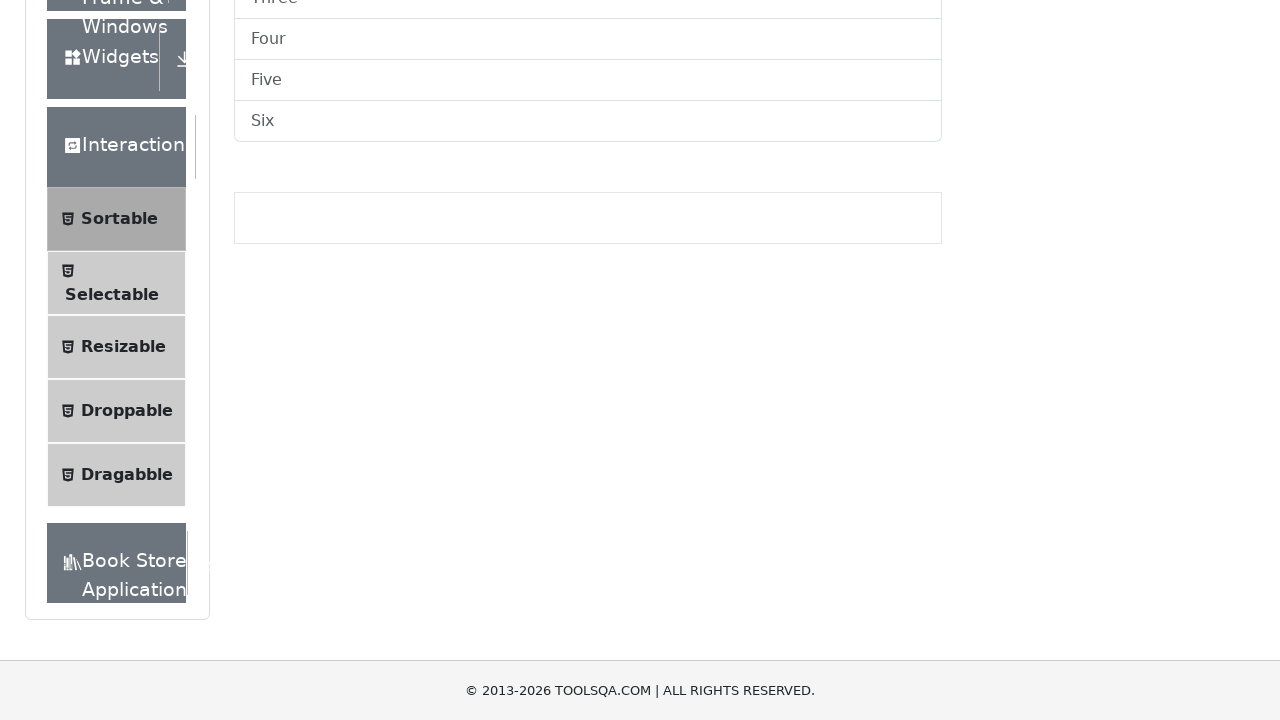

Dragged first item to position 5 at (588, 516)
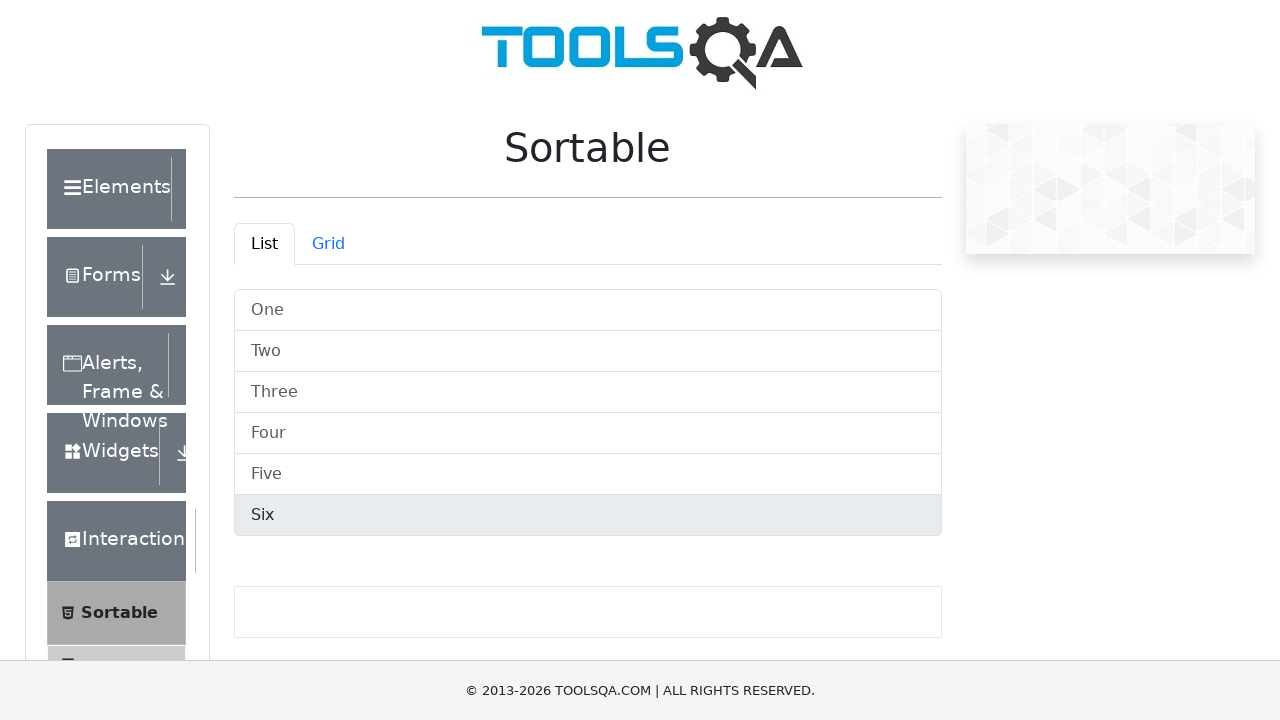

Waited 500ms between drag operations
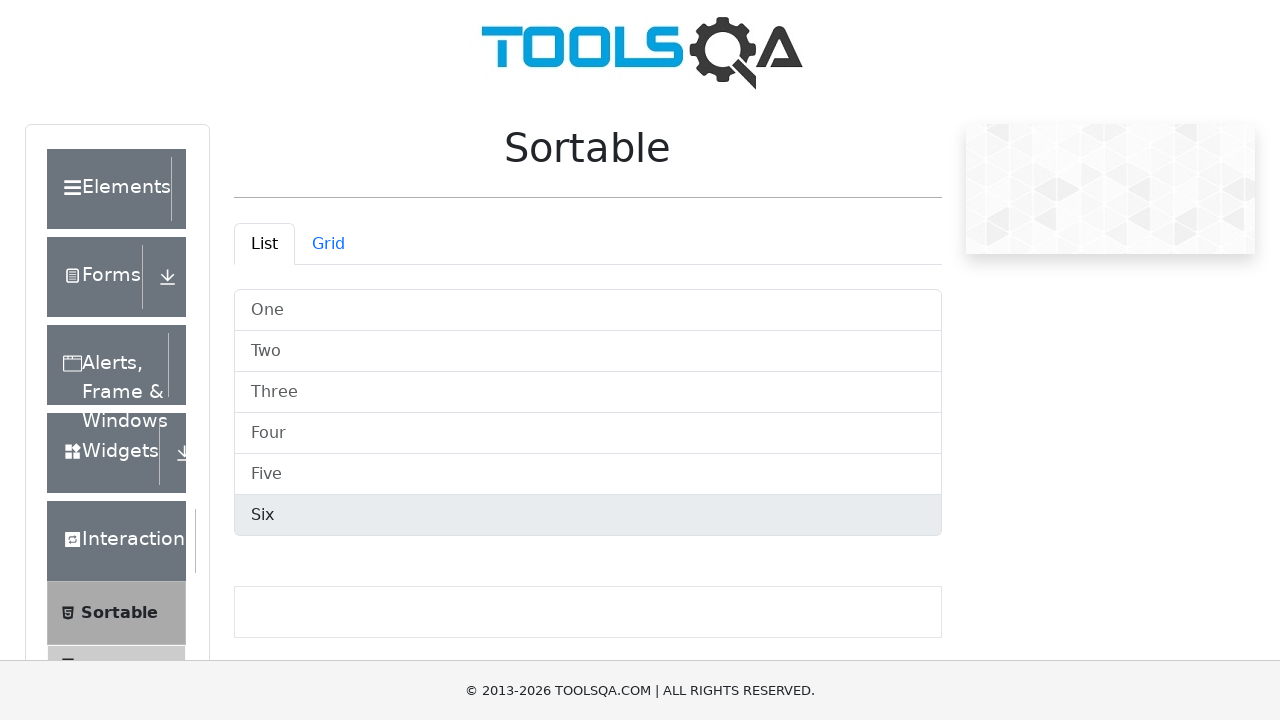

Dragged first item to position 4 at (588, 474)
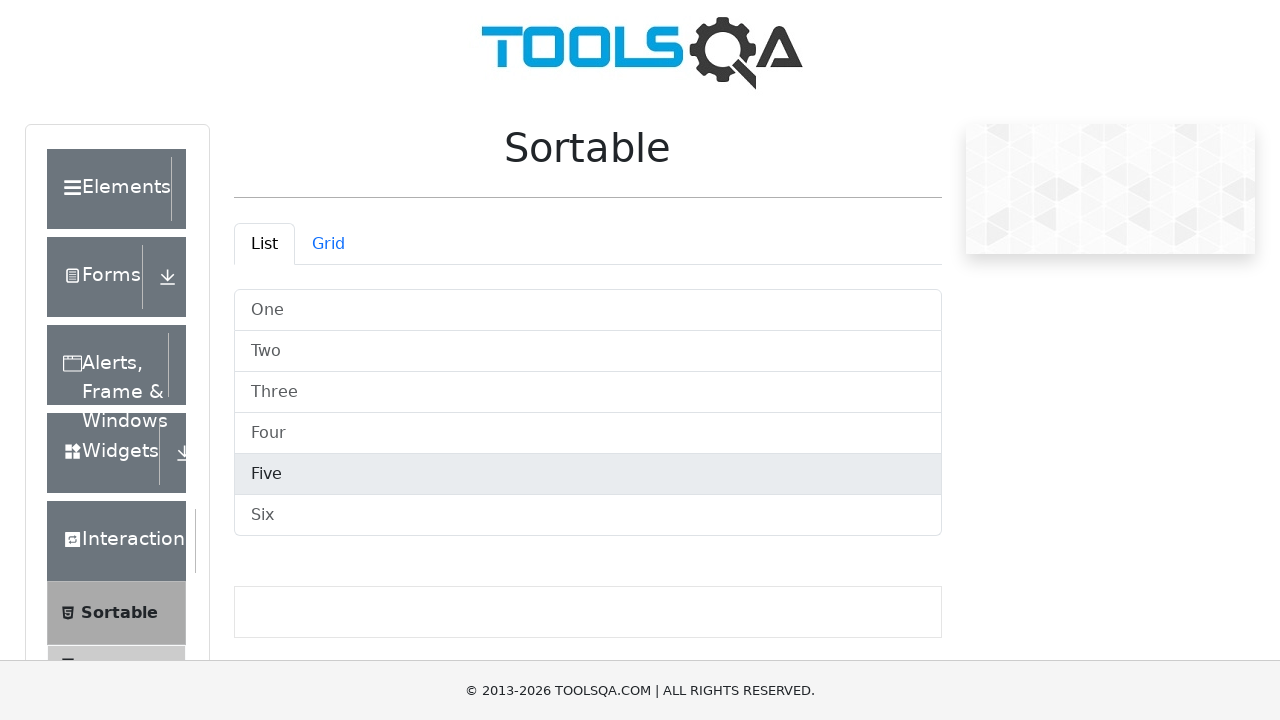

Waited 500ms between drag operations
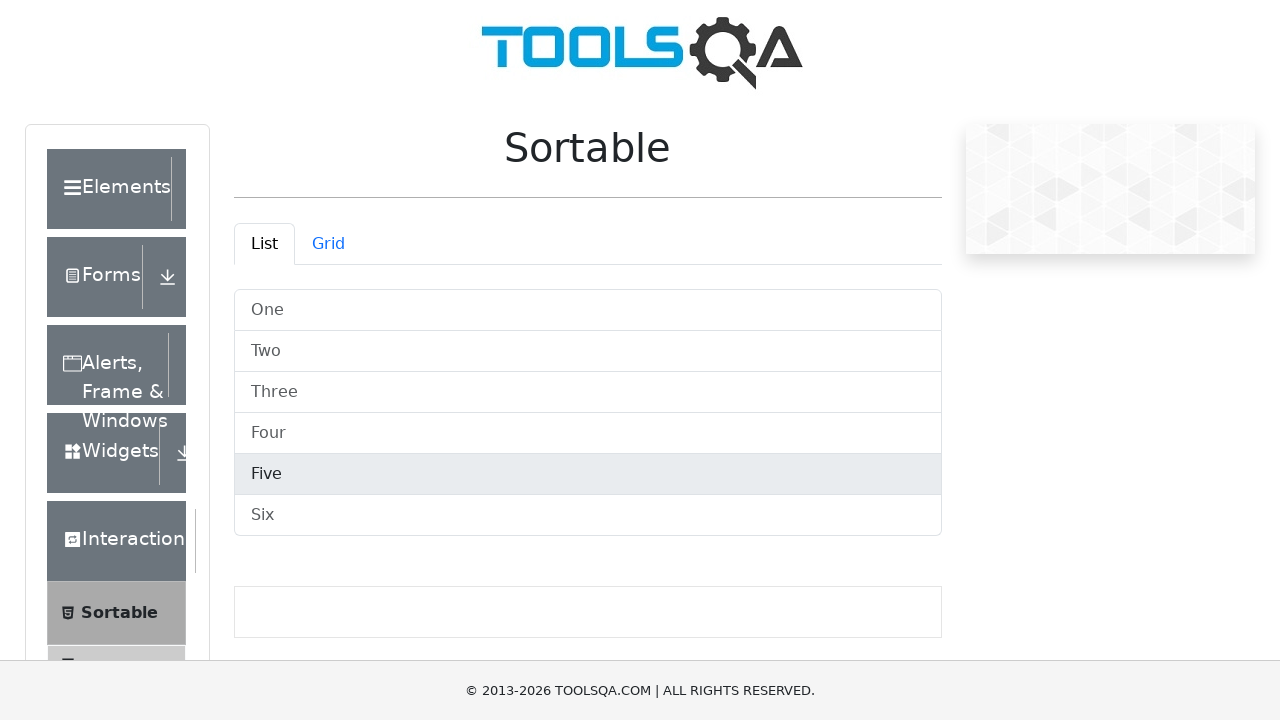

Dragged first item to position 3 at (588, 434)
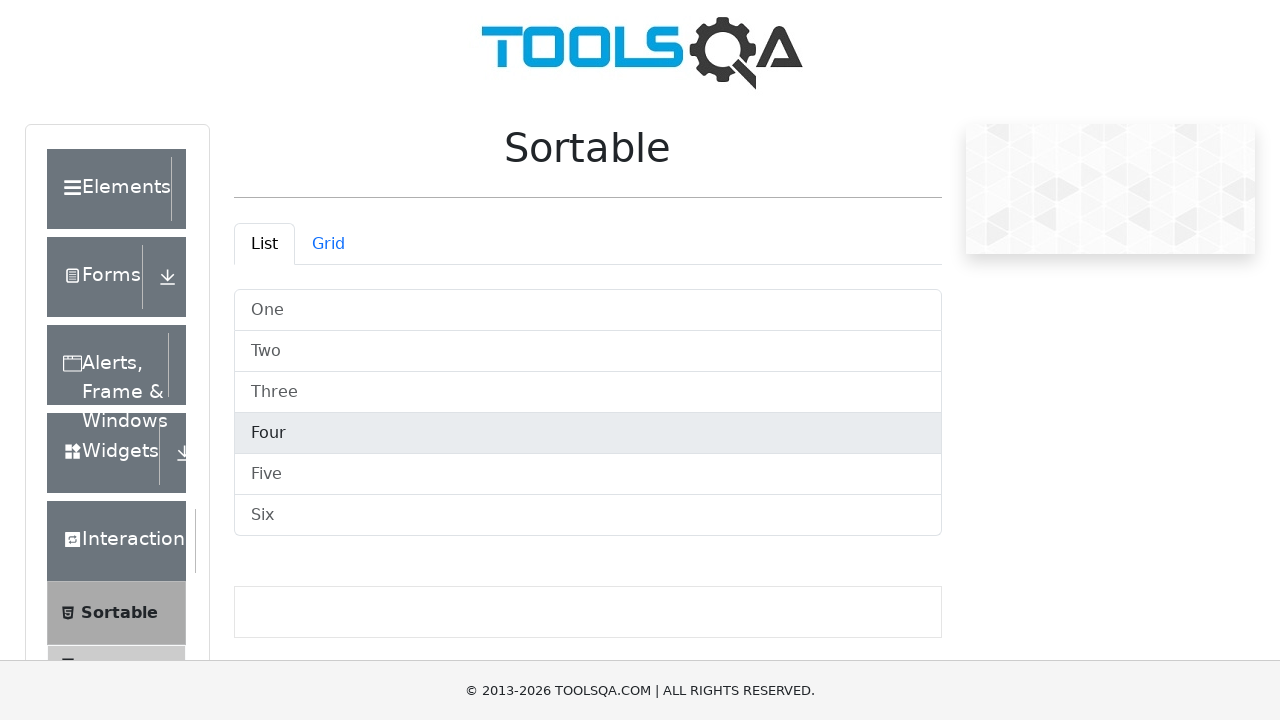

Waited 500ms between drag operations
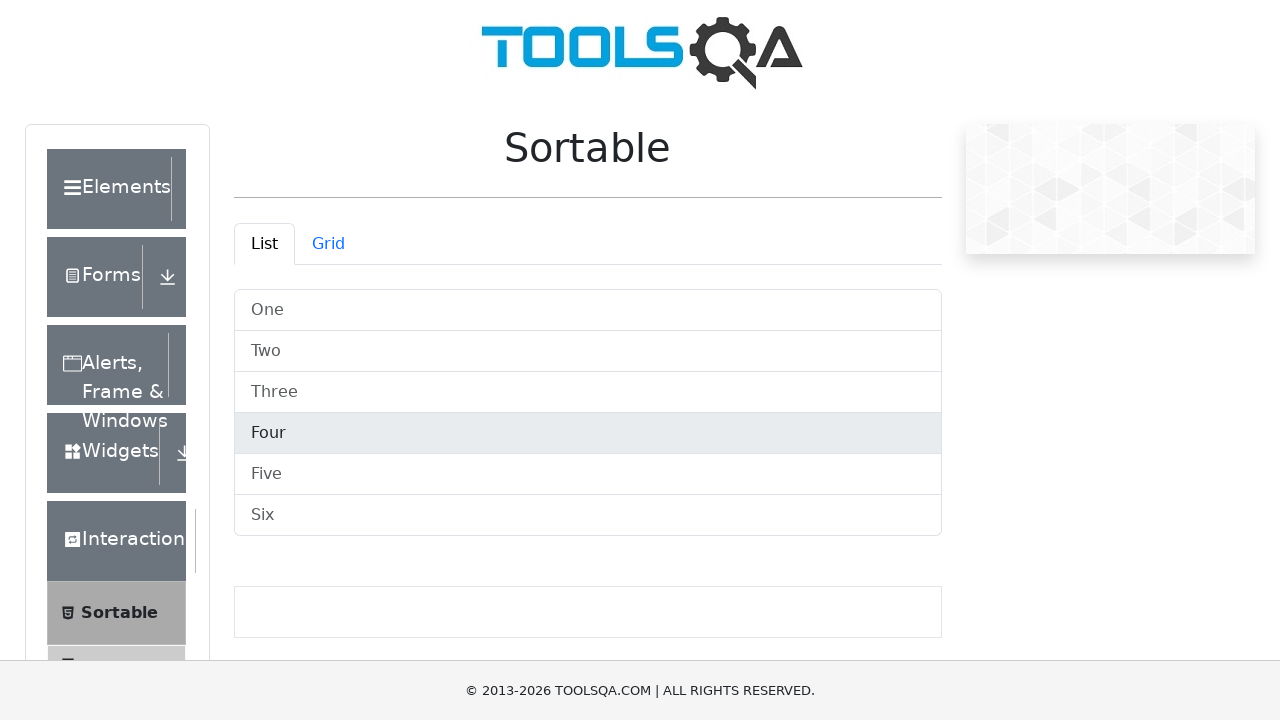

Dragged first item to position 2 at (588, 392)
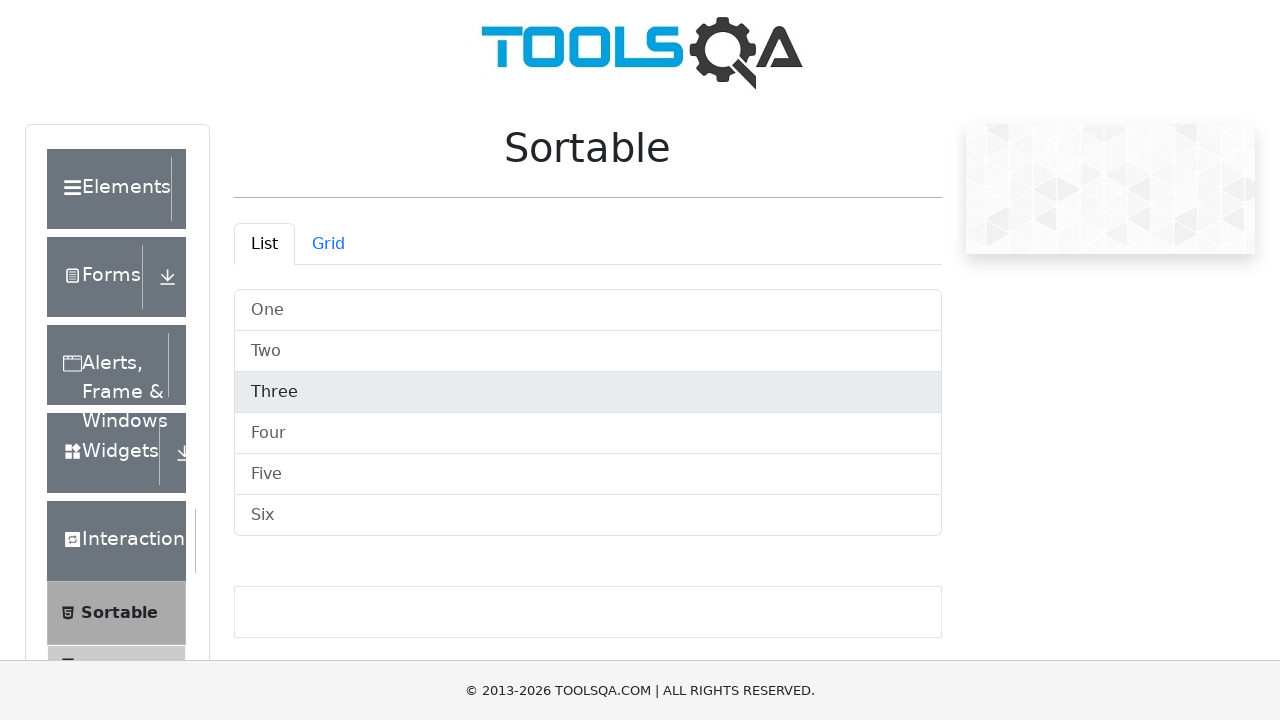

Waited 500ms between drag operations
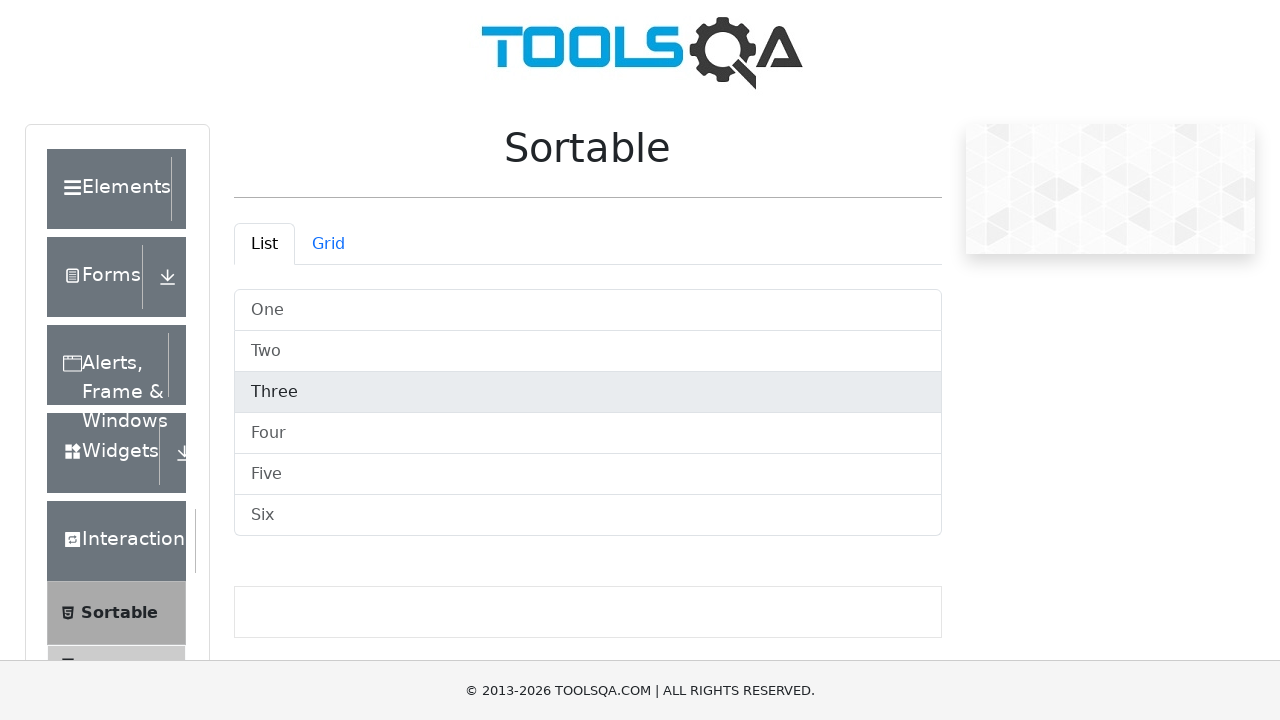

Dragged first item to position 1 at (588, 352)
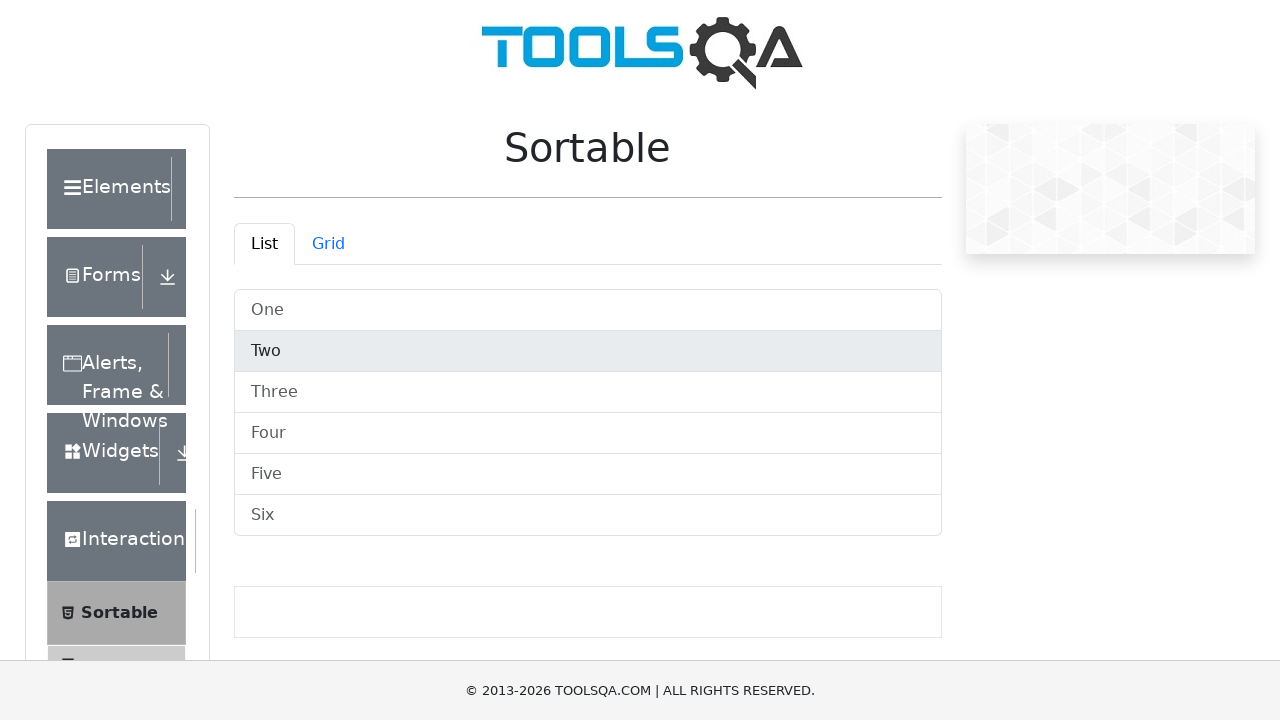

Waited 500ms between drag operations
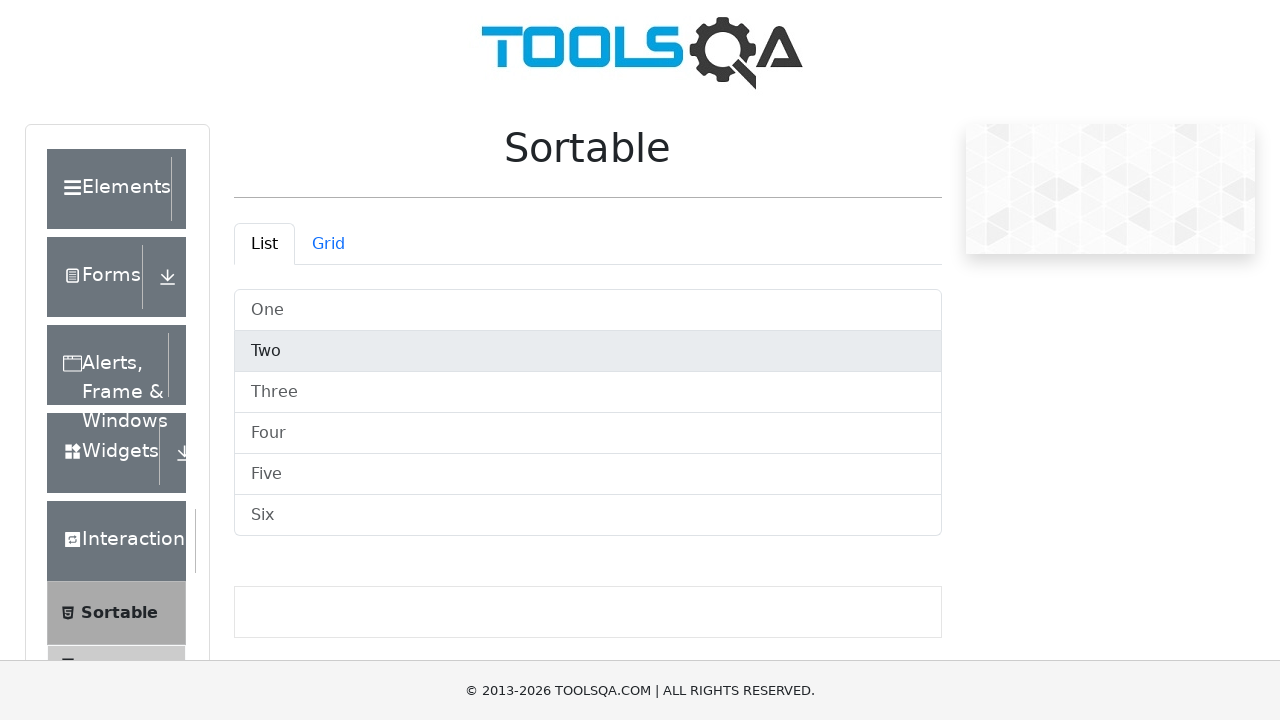

Verified reorganized sortable list items are present
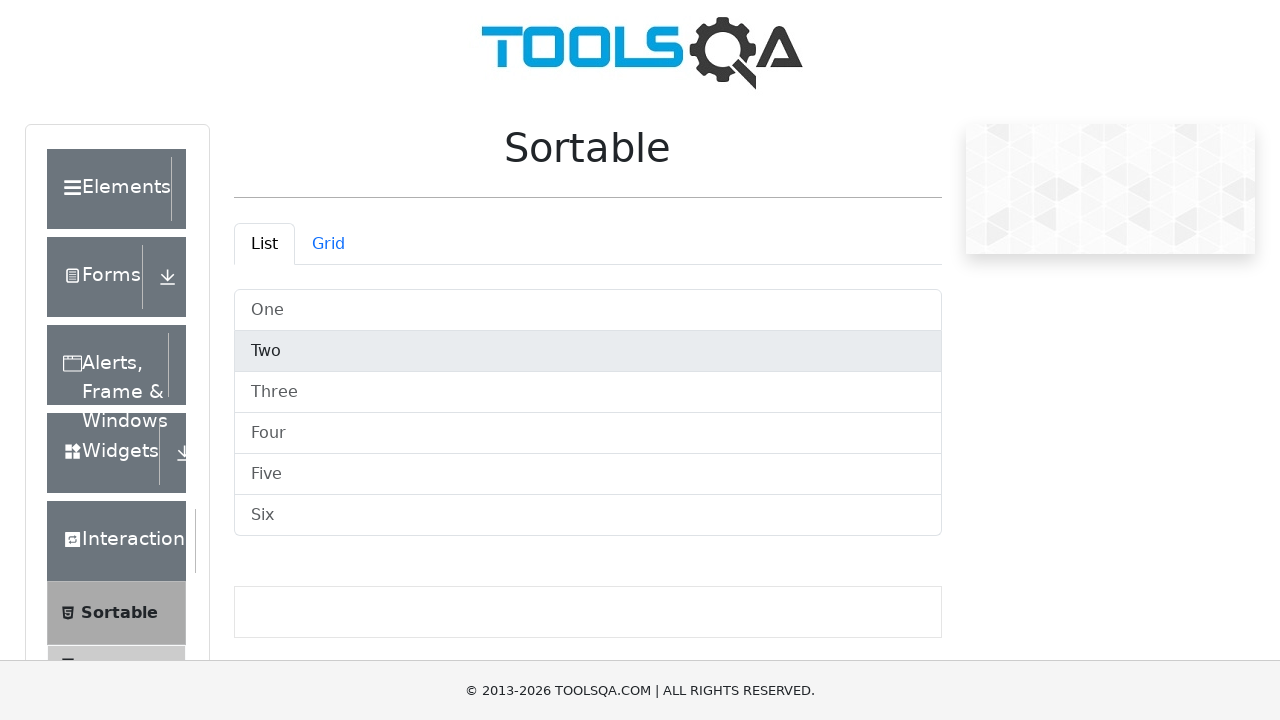

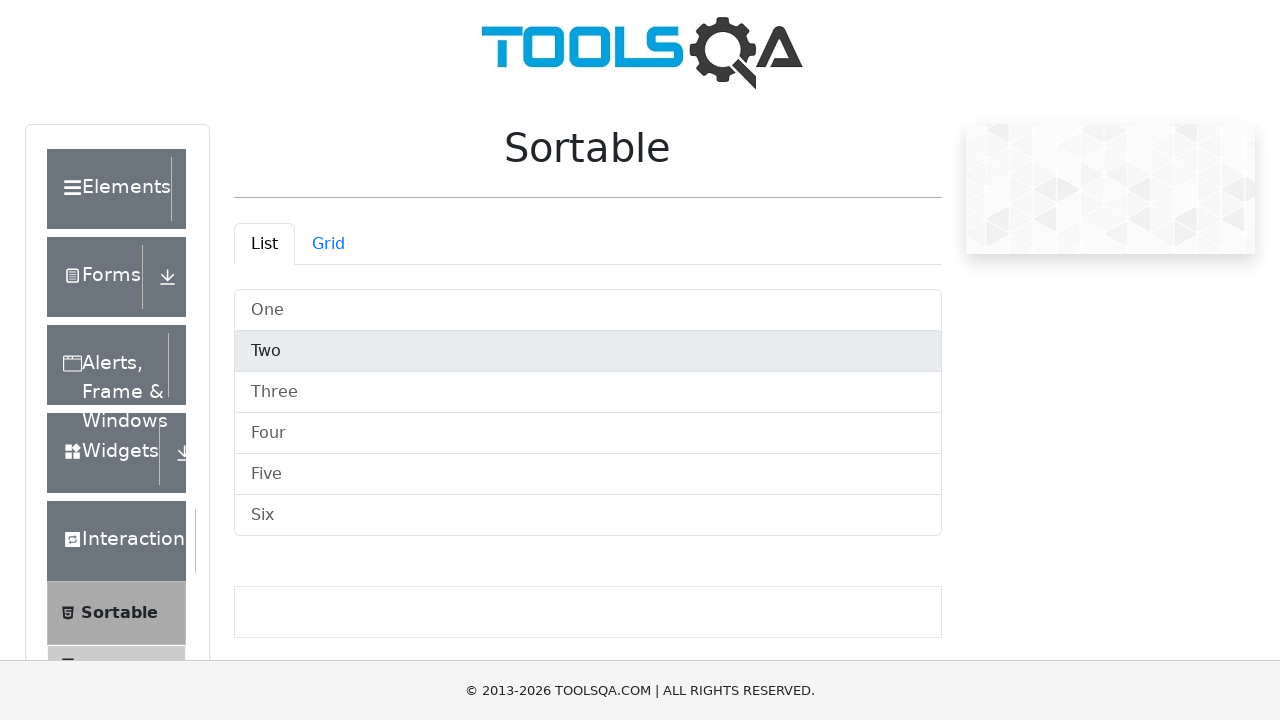